Tests opening a new browser tab by clicking a link, verifying the new tab content, and then opening and closing another tab

Starting URL: https://www.qa-practice.com/elements/new_tab/link

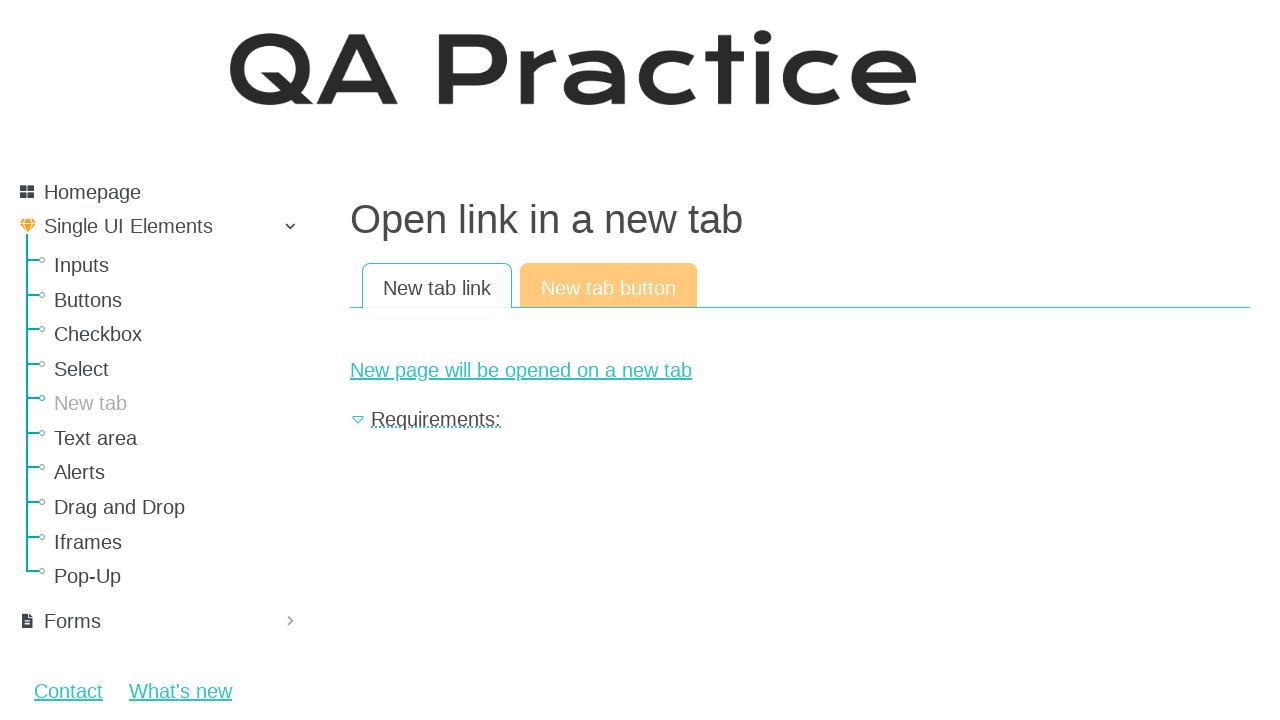

Clicked link to open new tab at (800, 370) on #new-page-link
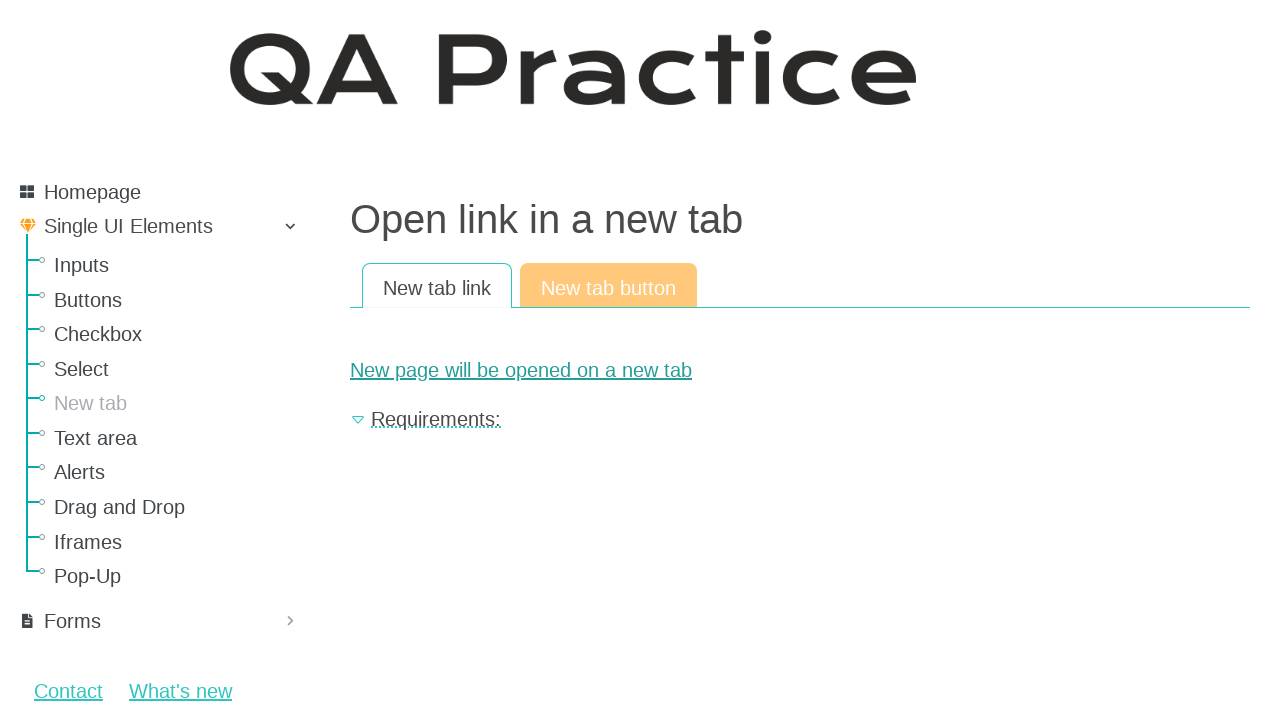

New tab opened and page object captured
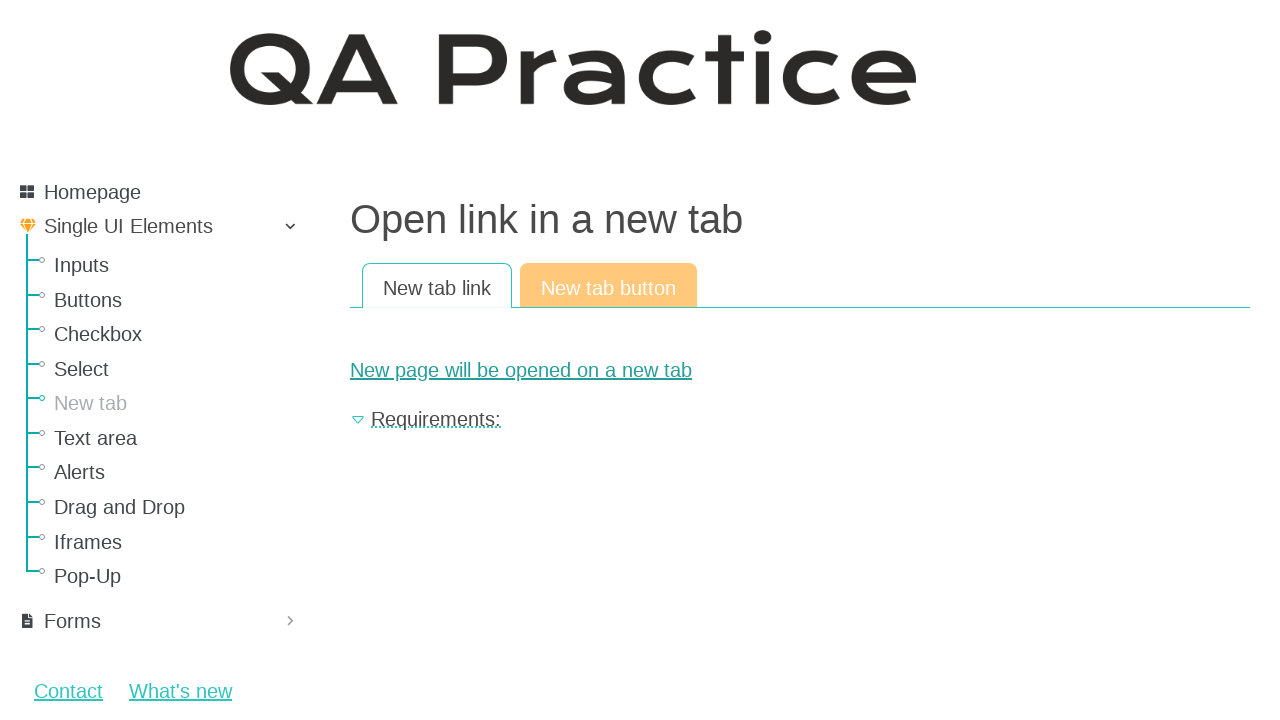

Located result text element on new tab
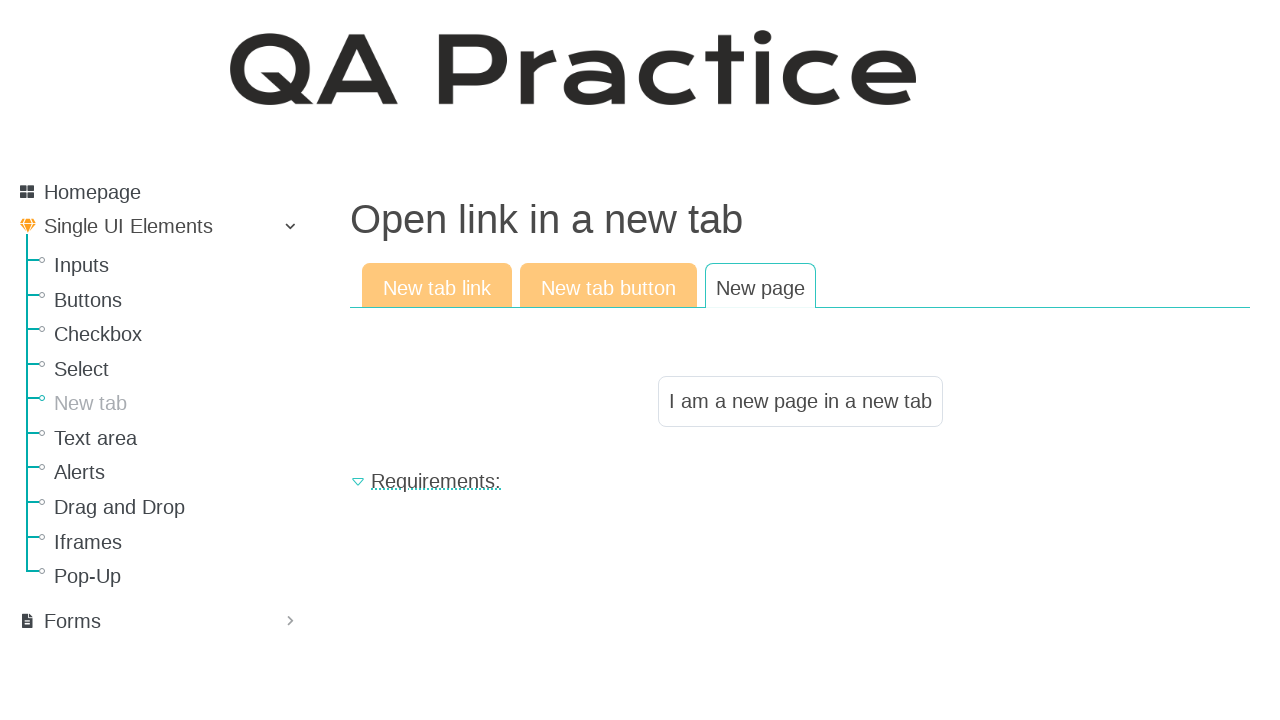

Result text element became visible
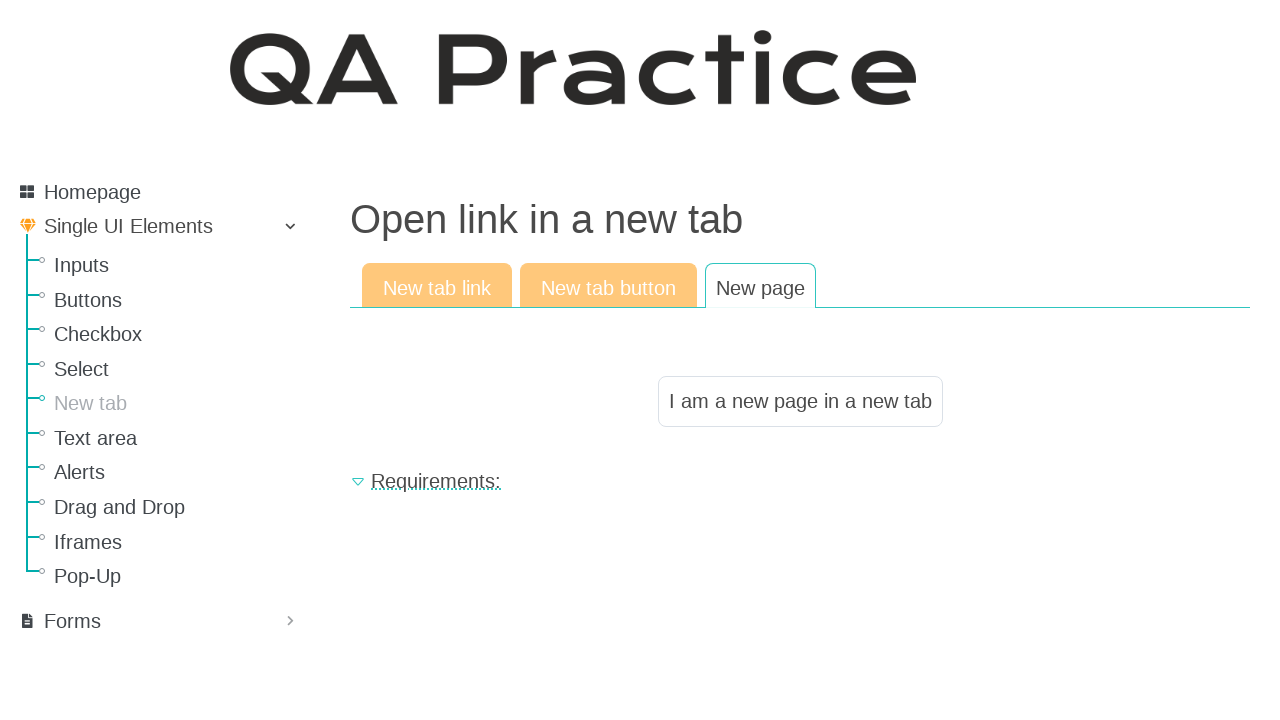

Verified new tab content matches expected text: 'I am a new page in a new tab'
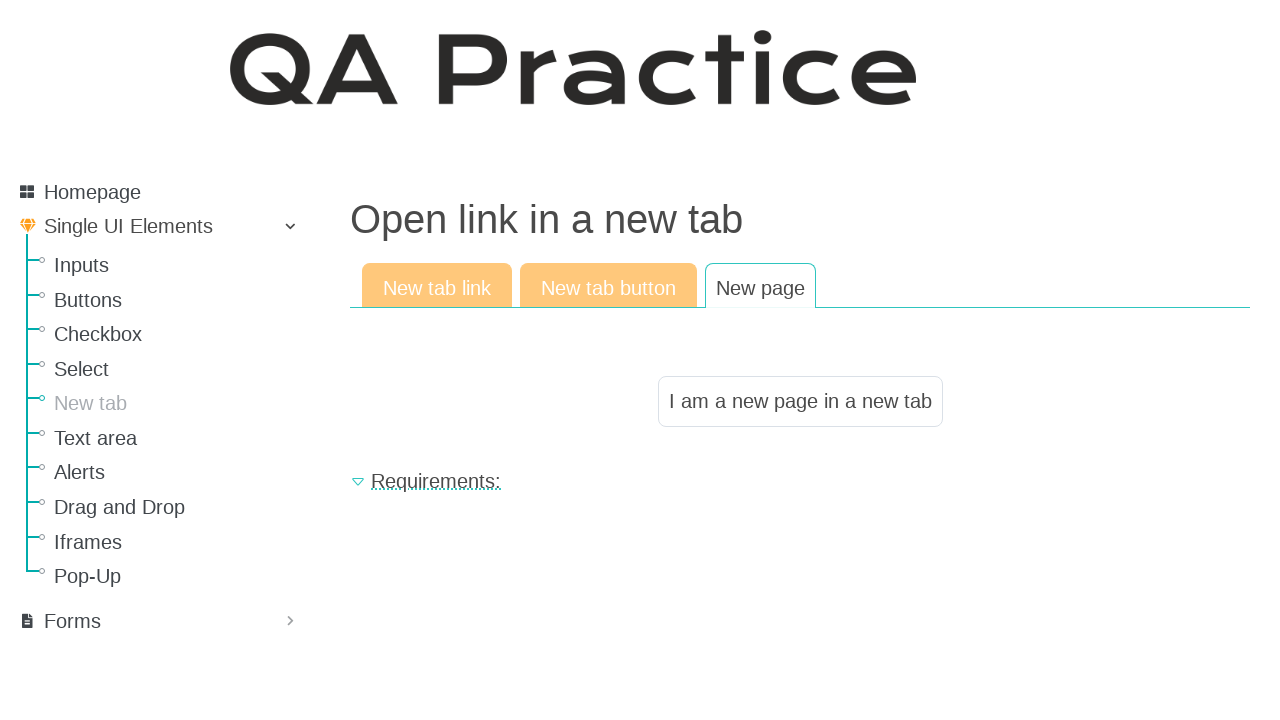

Clicked link again to open another new tab at (800, 370) on #new-page-link
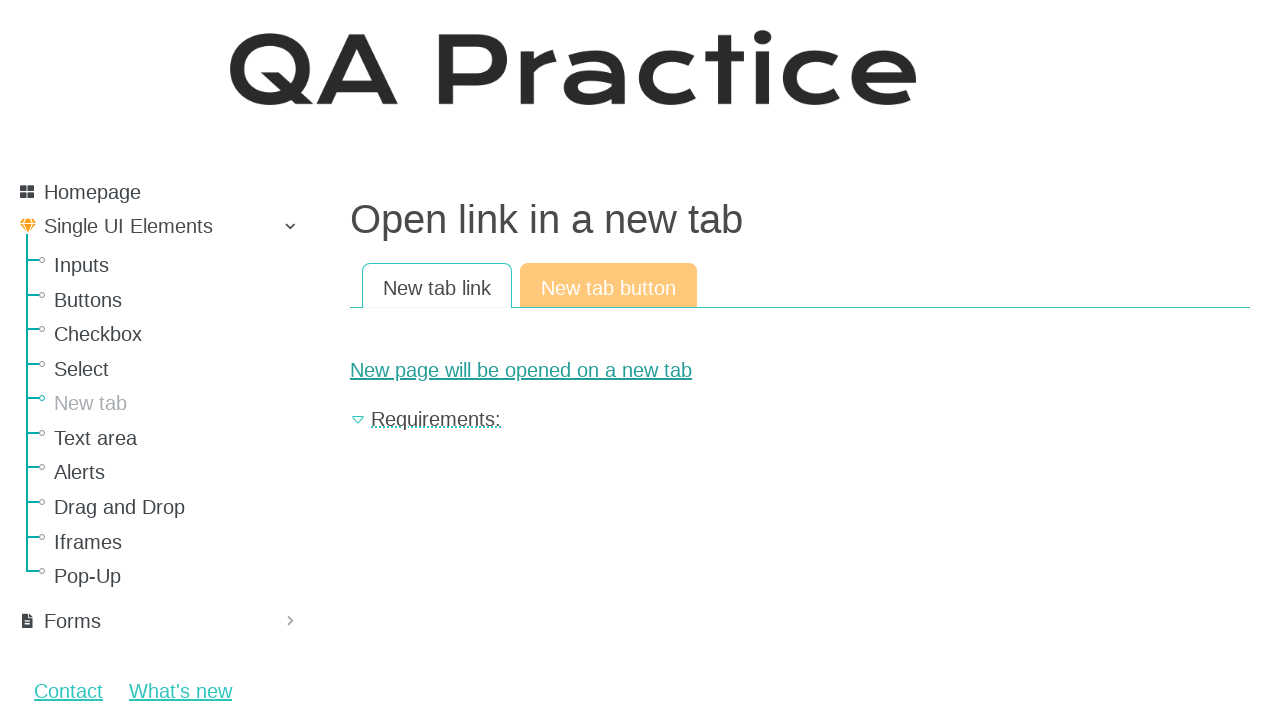

Third tab opened and page object captured
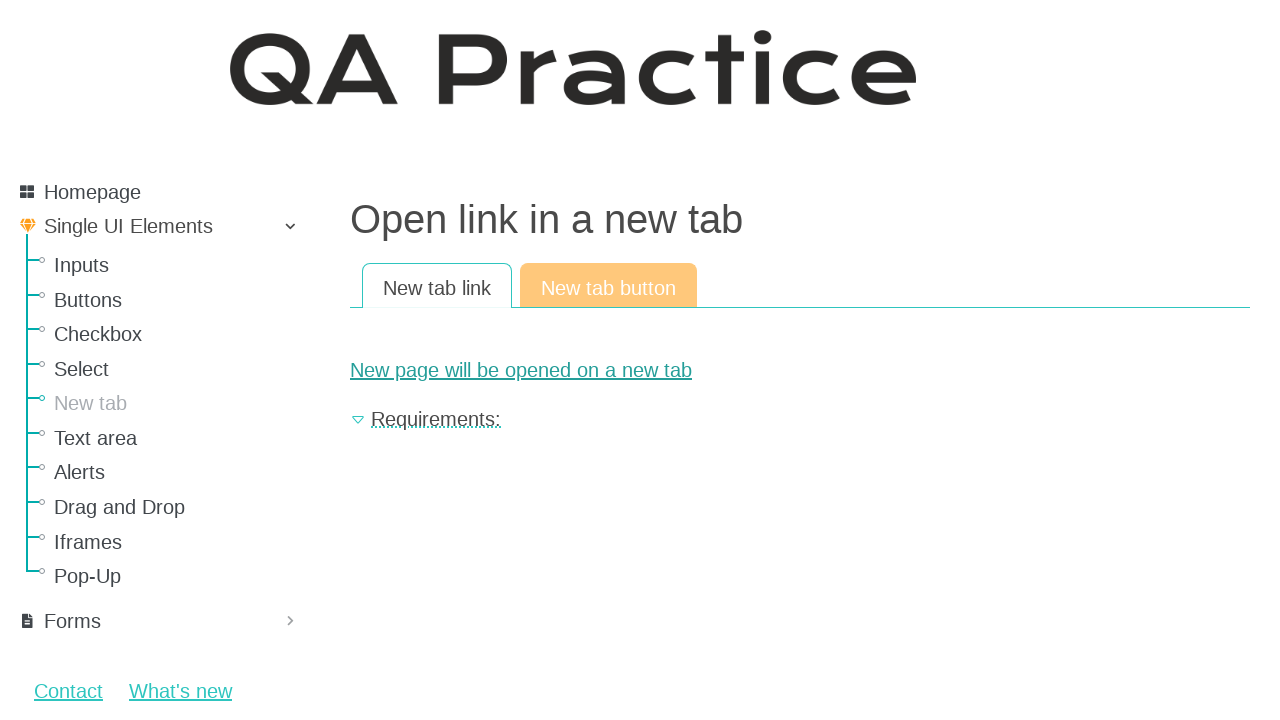

Closed the third tab
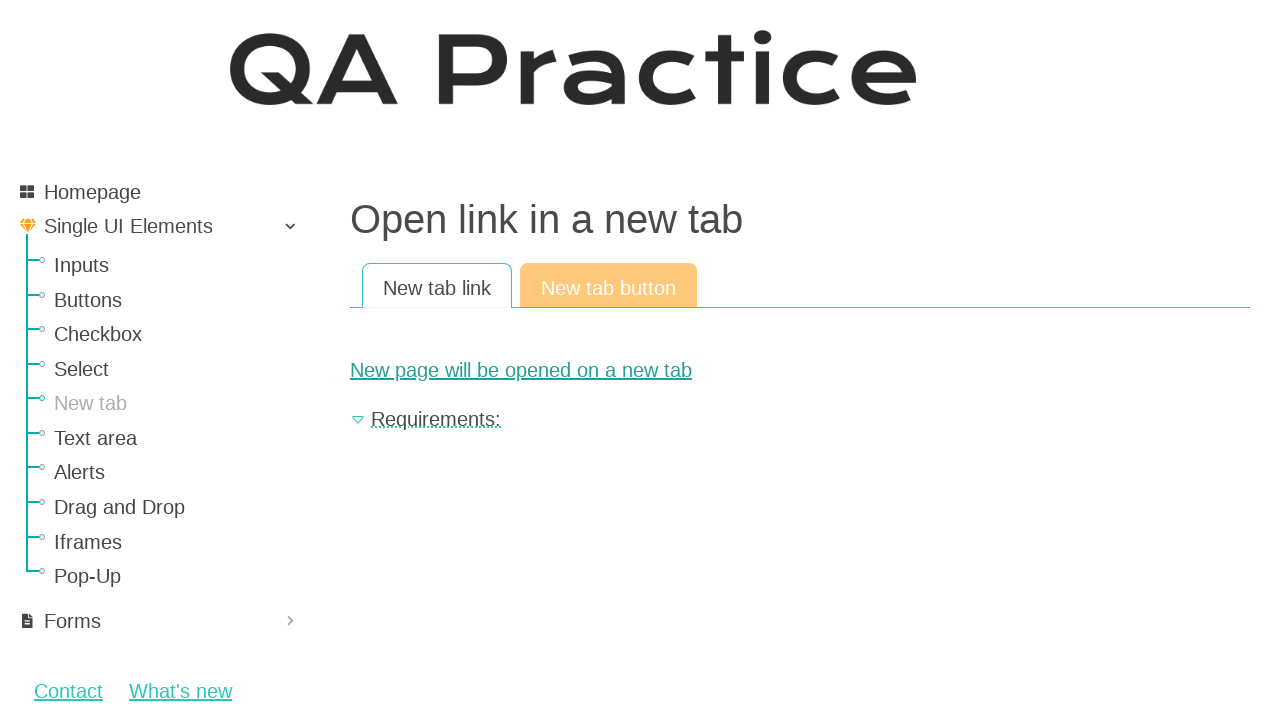

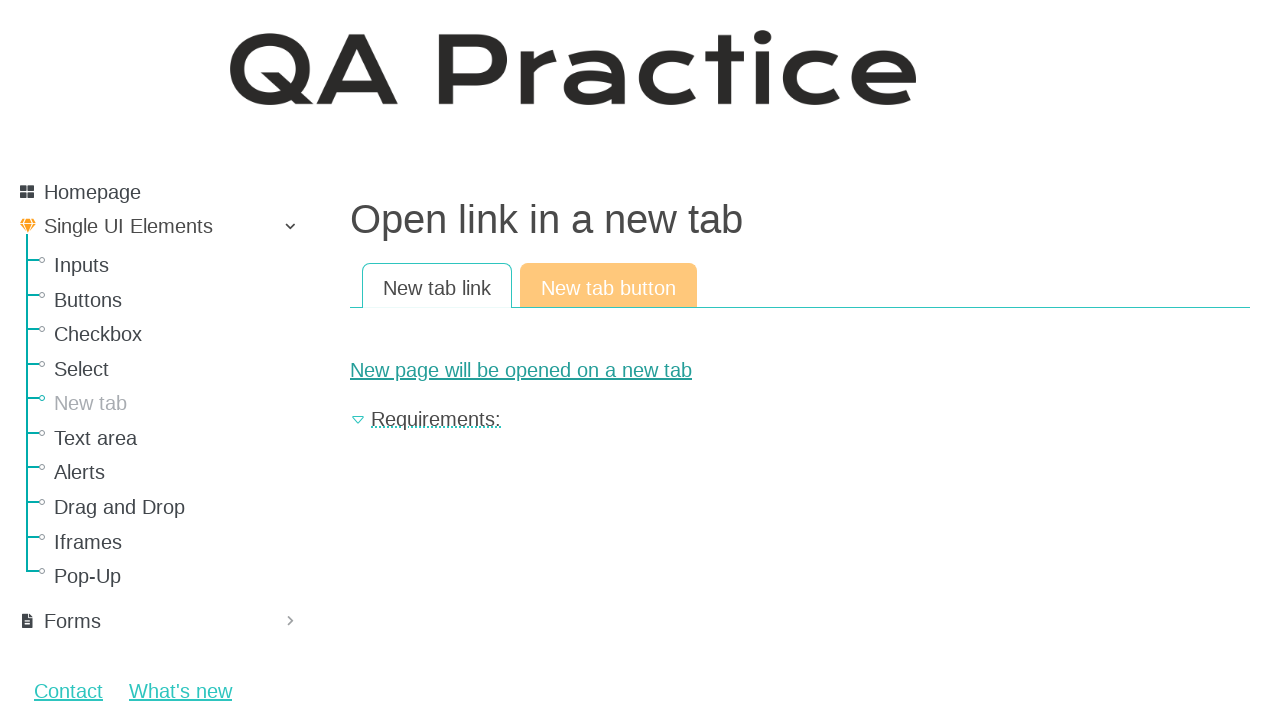